Simple introduction script that navigates to Rahul Shetty Academy website and verifies the page loads successfully

Starting URL: https://rahulshettyacademy.com

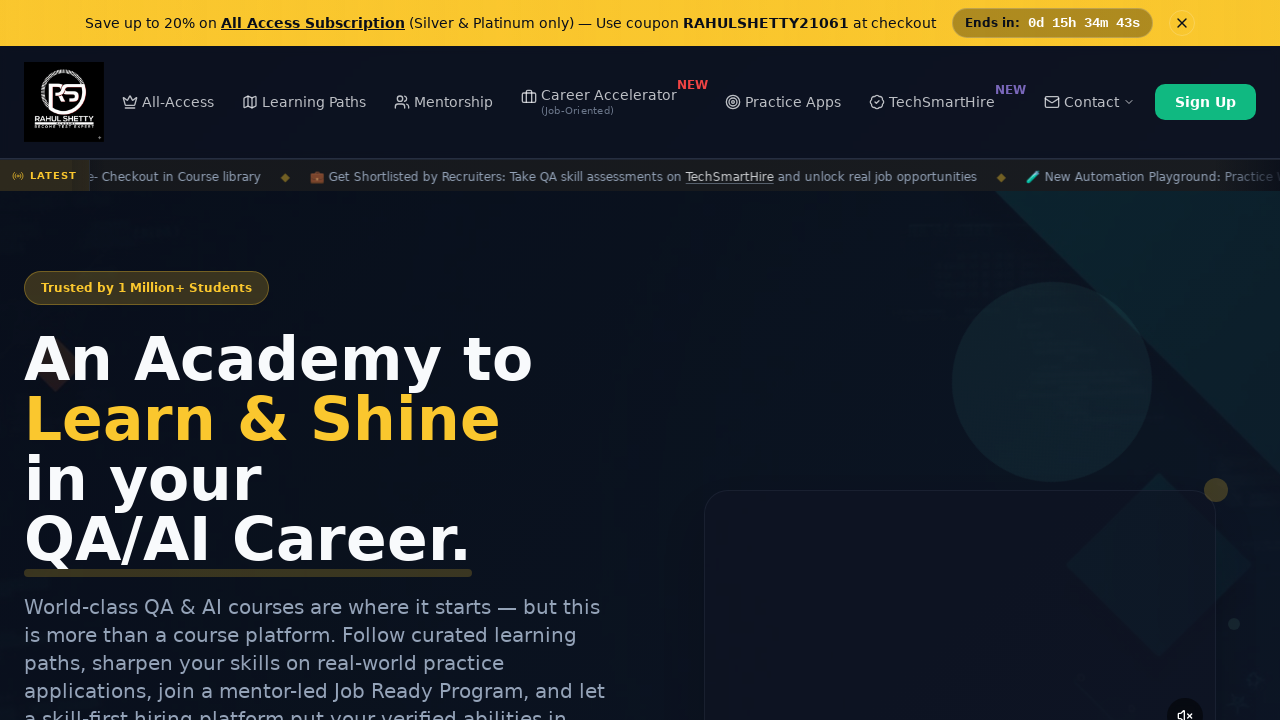

Waited for page DOM content to be loaded
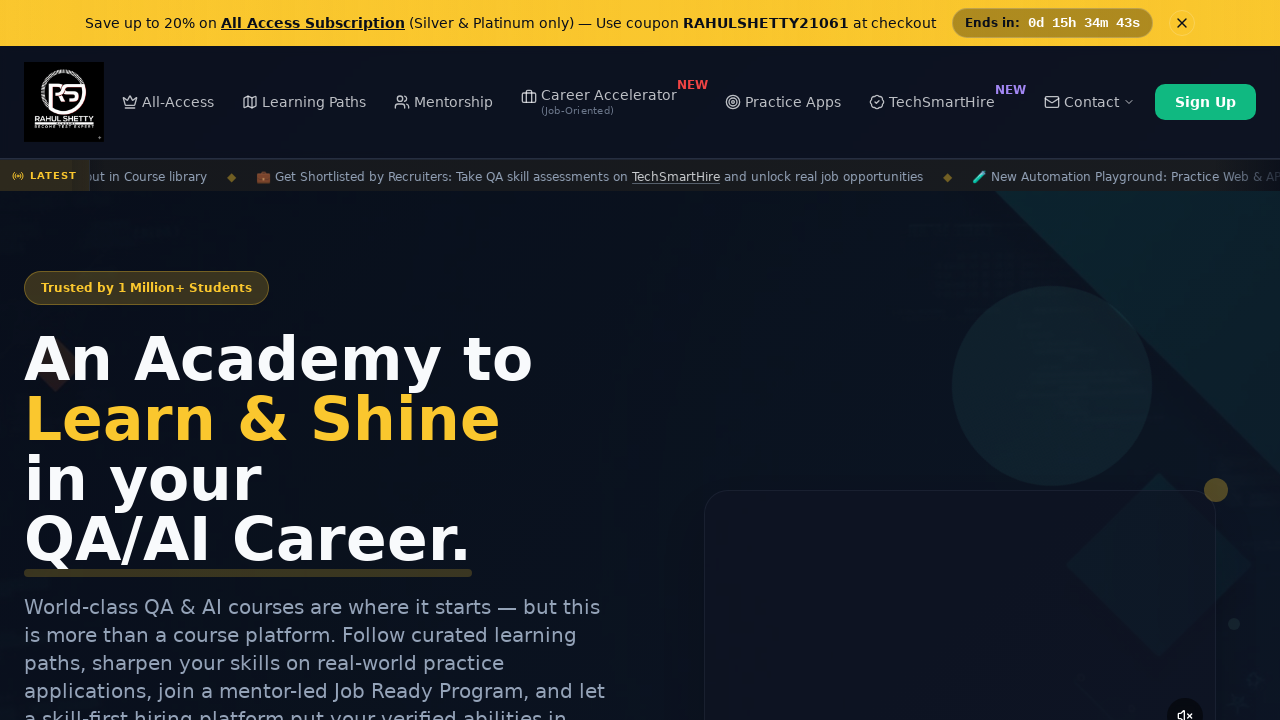

Verified page body element is present
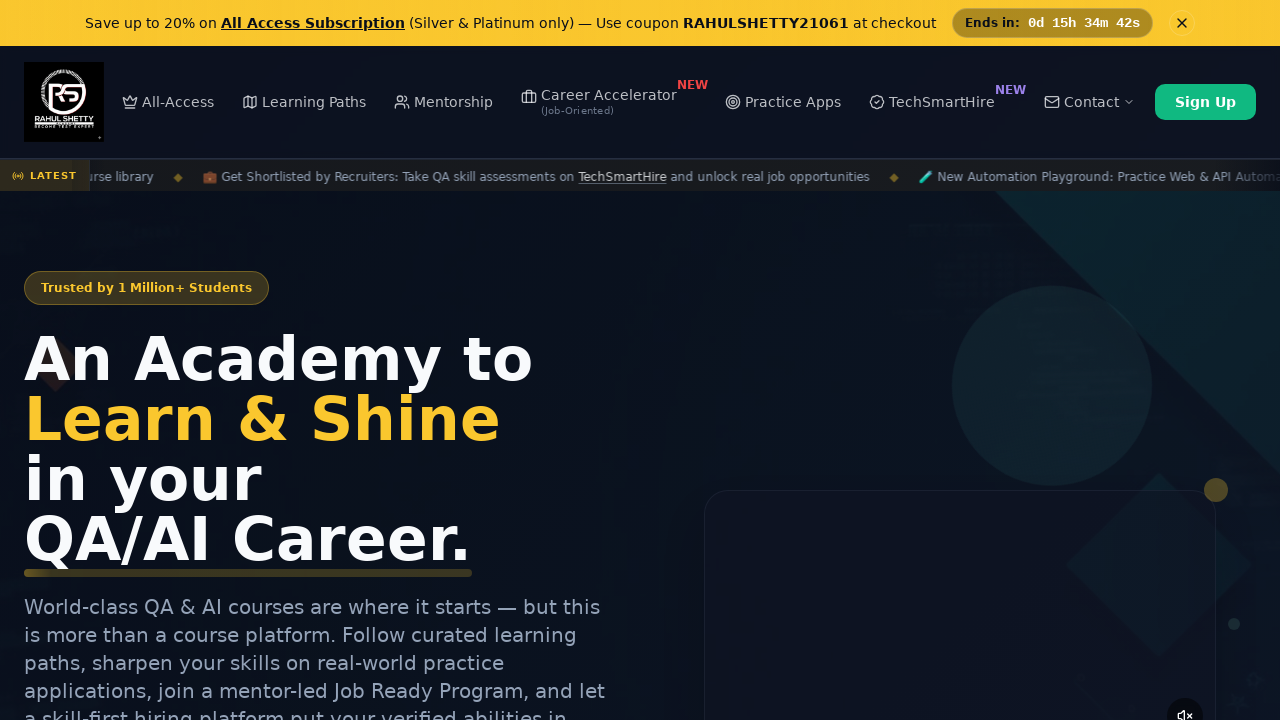

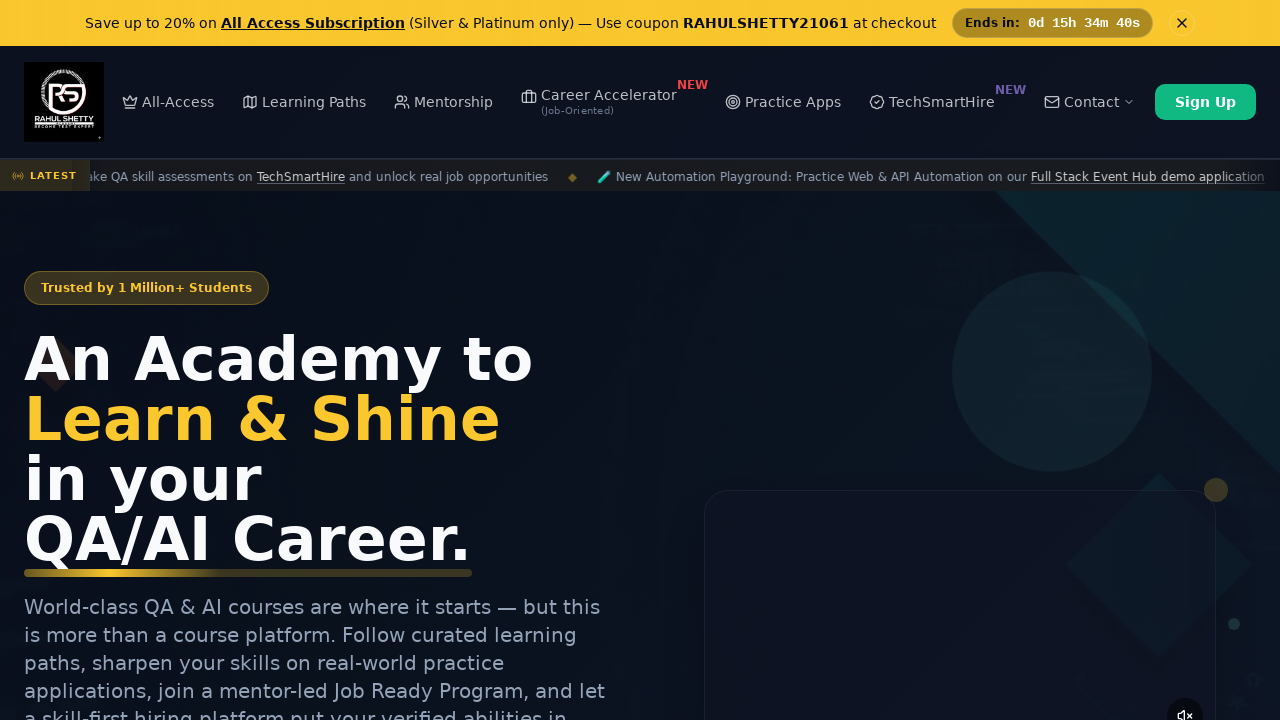